Navigates to a team list page and clicks a button to load data, then verifies the data cells are displayed

Starting URL: https://cg2019.gems.pro/Result/ShowTeam_List.aspx?SetLanguage=en-CA

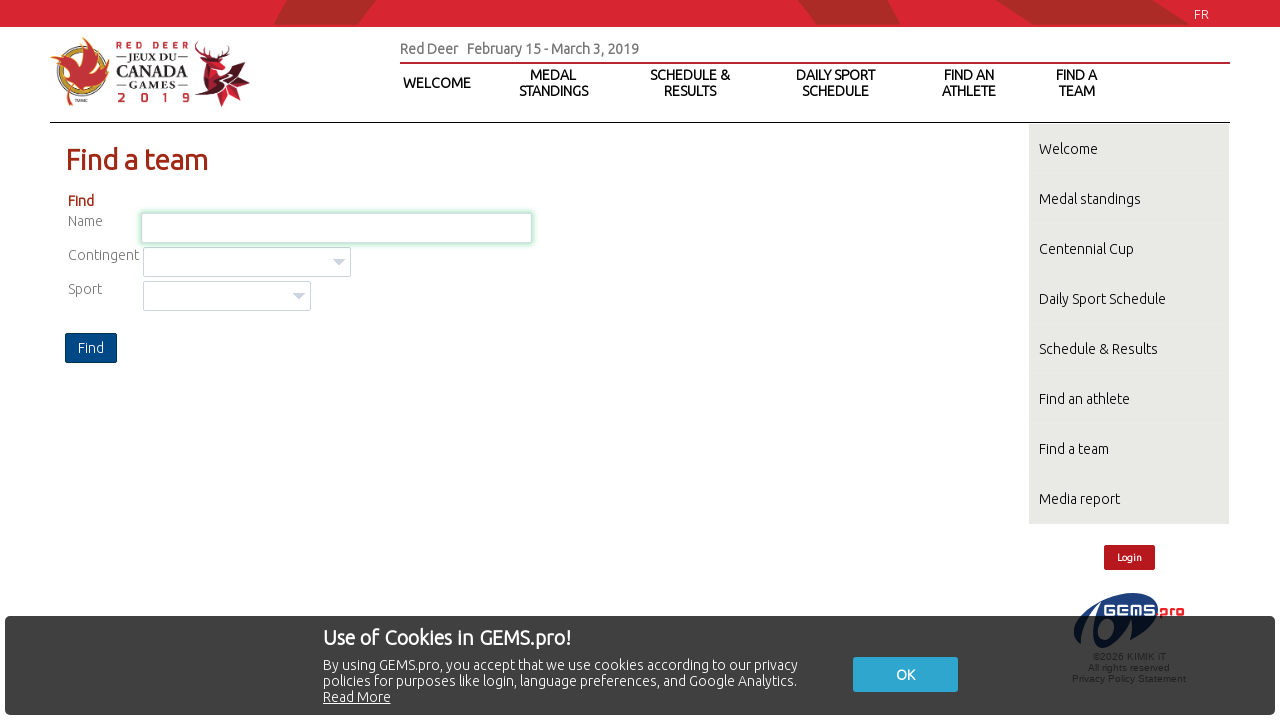

Navigated to team list page
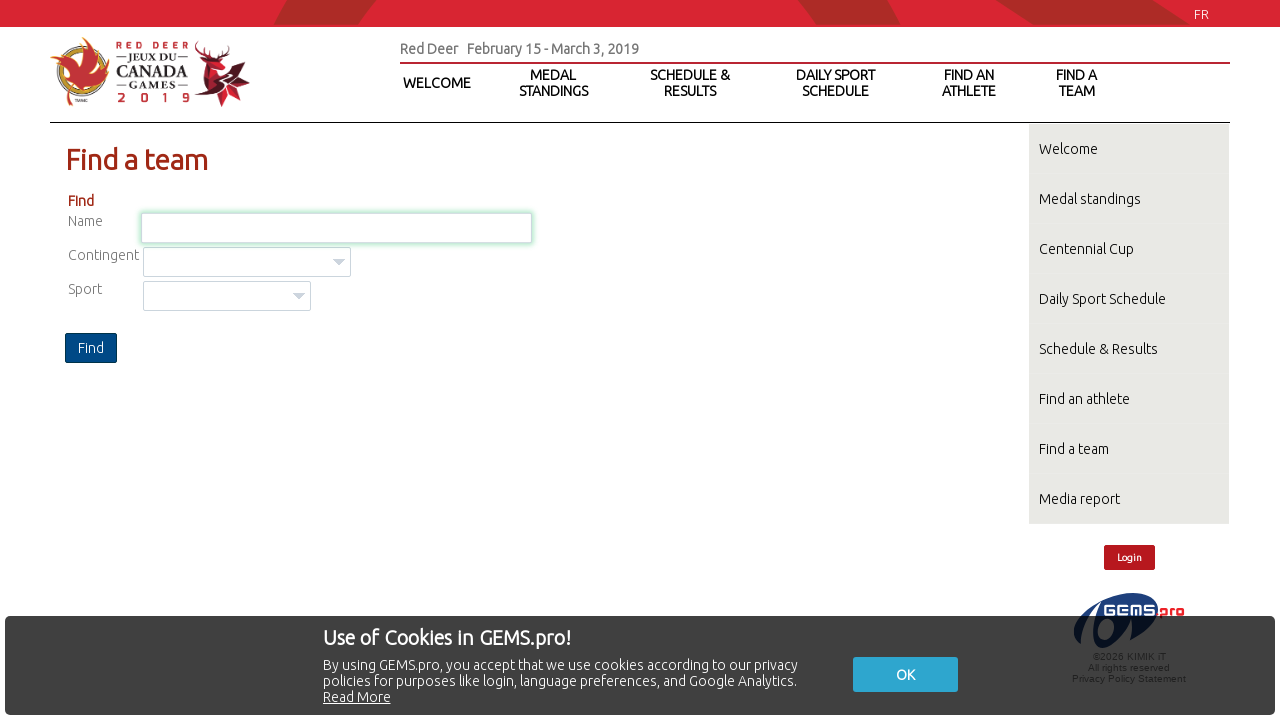

Clicked button to load team data at (91, 348) on .LM_Button
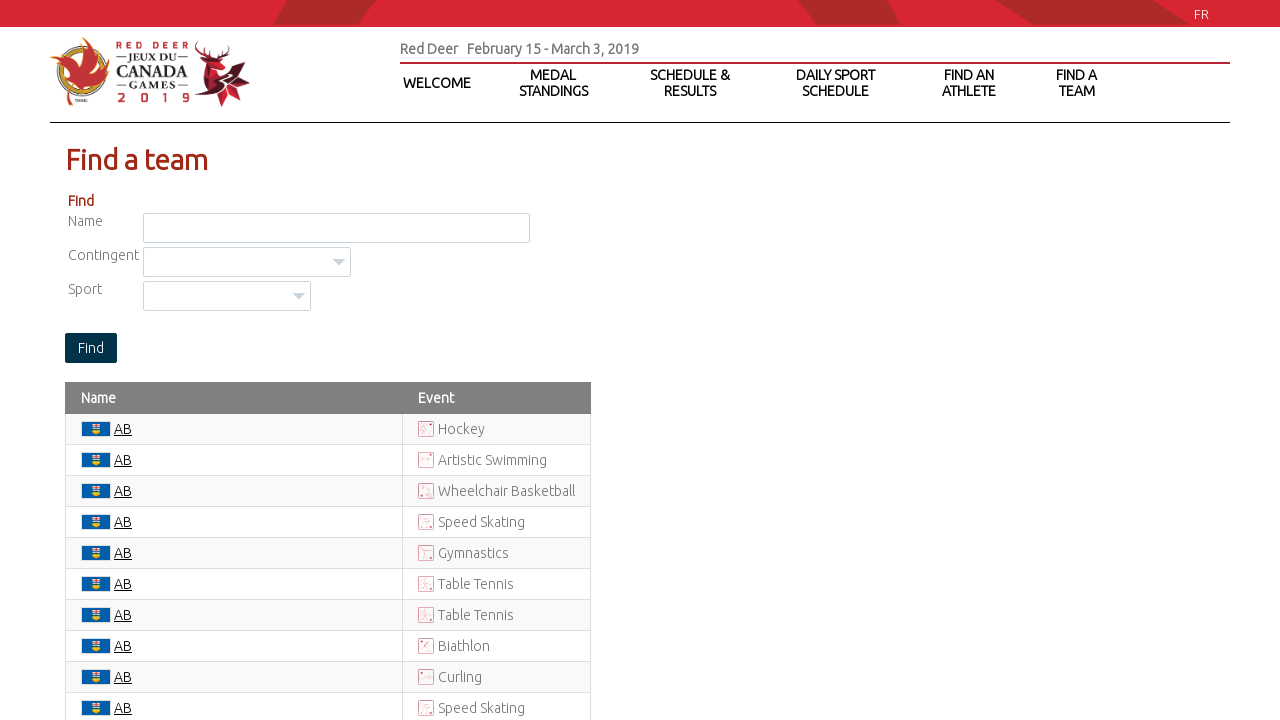

Data cells loaded successfully
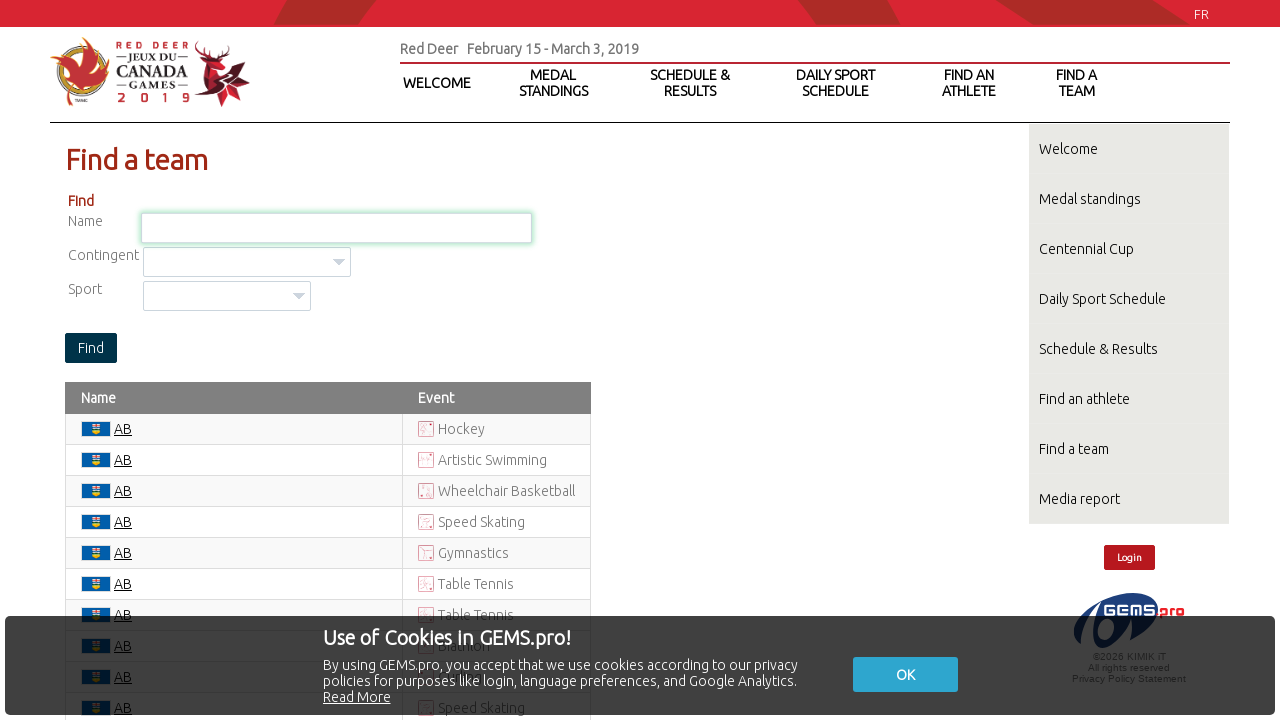

Queried all data cells - found 932 cells
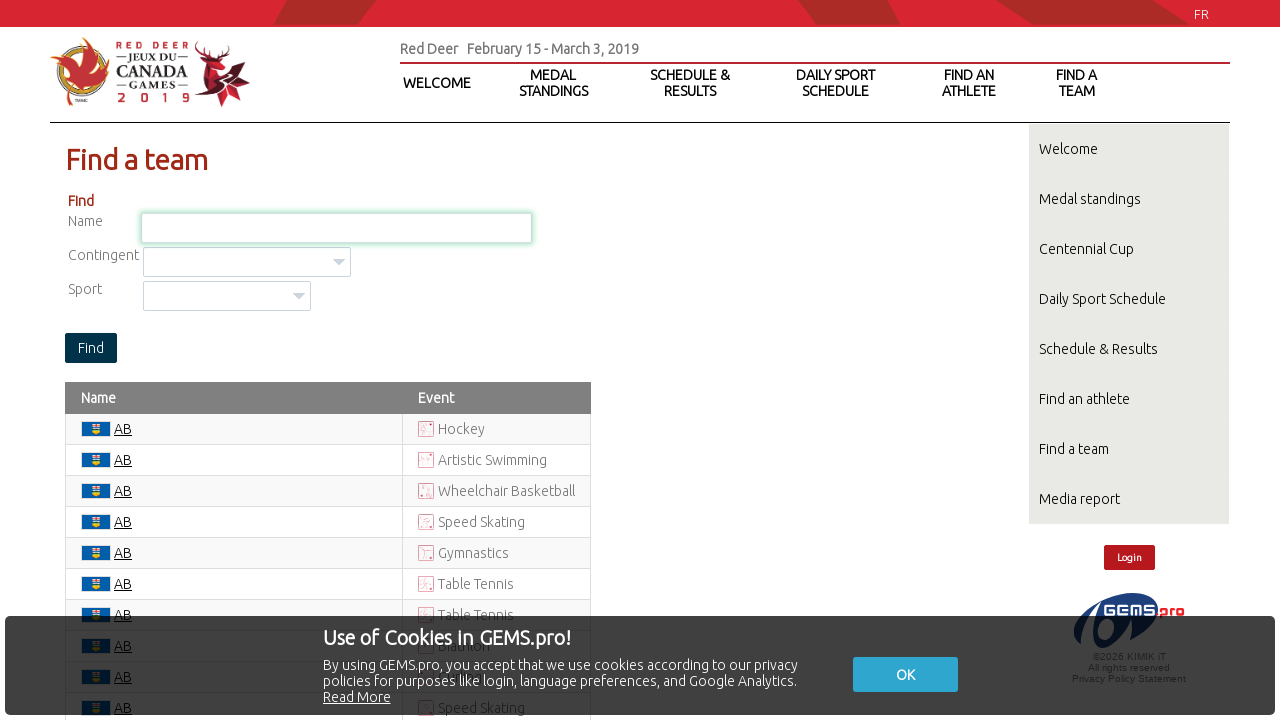

Verified that data cells are present (assertion passed)
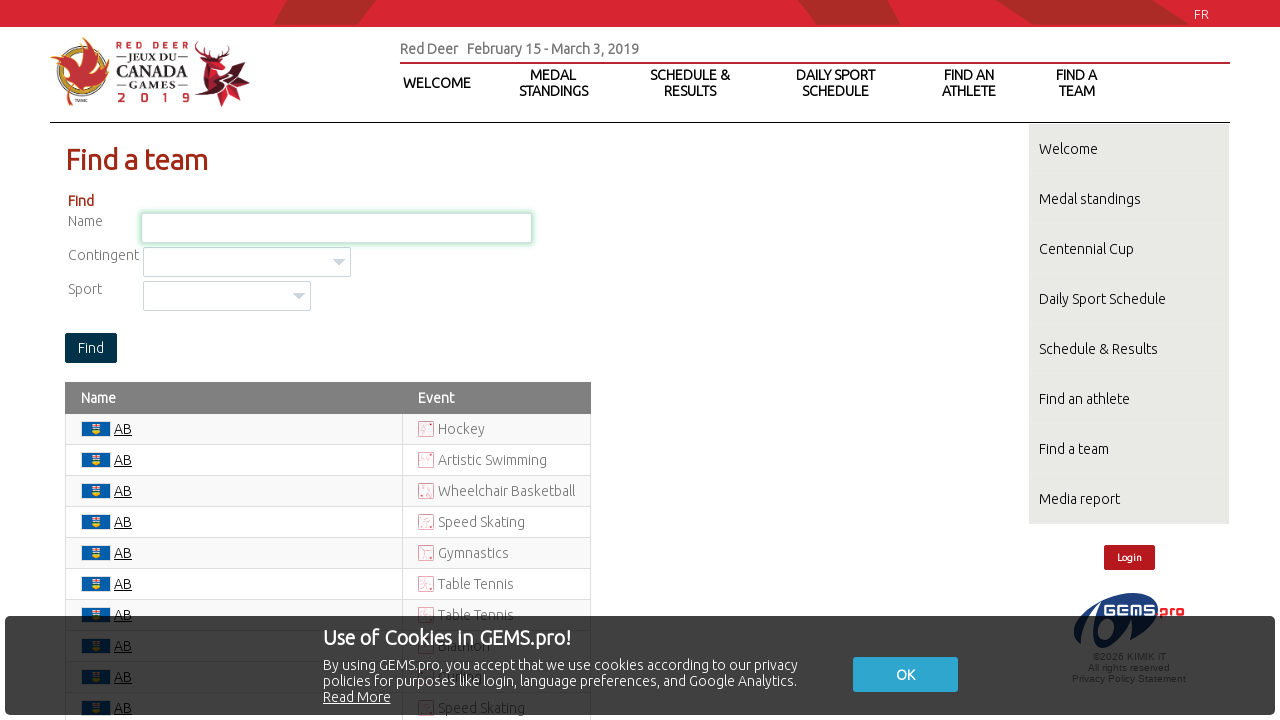

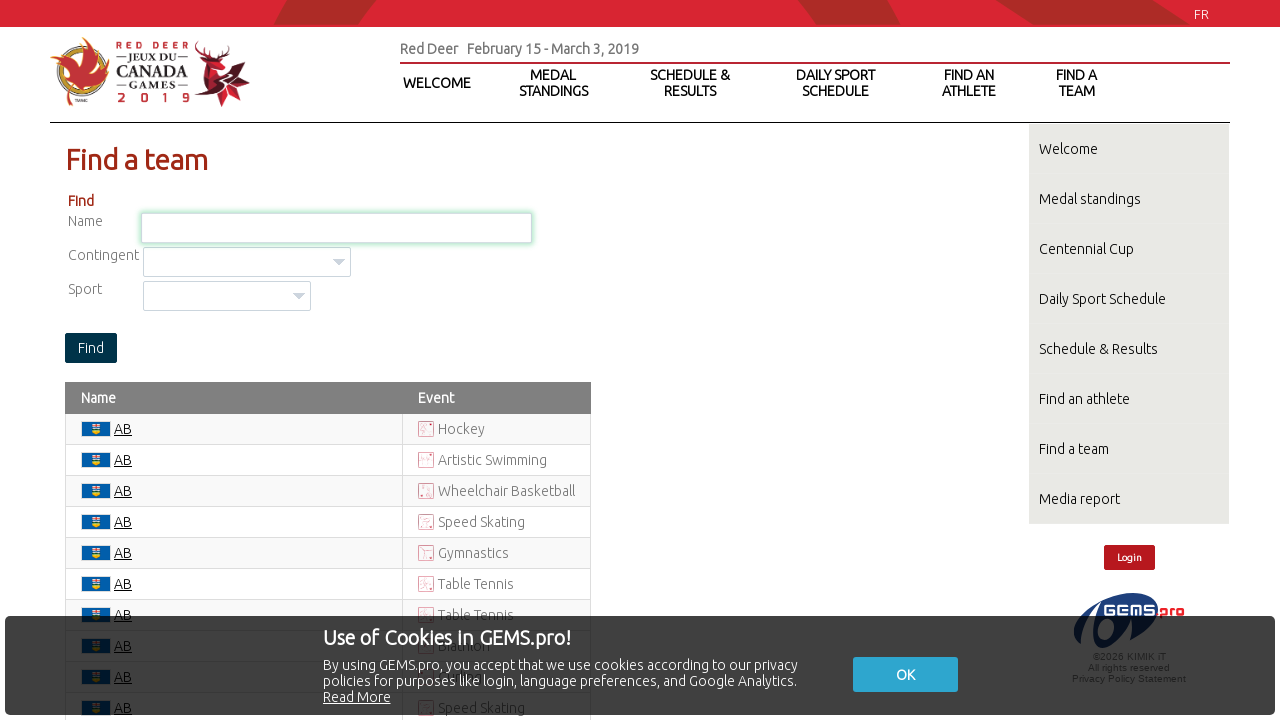